Navigates to SGS news page and verifies that news articles with headlines load correctly

Starting URL: https://www.sgs.com/en/news

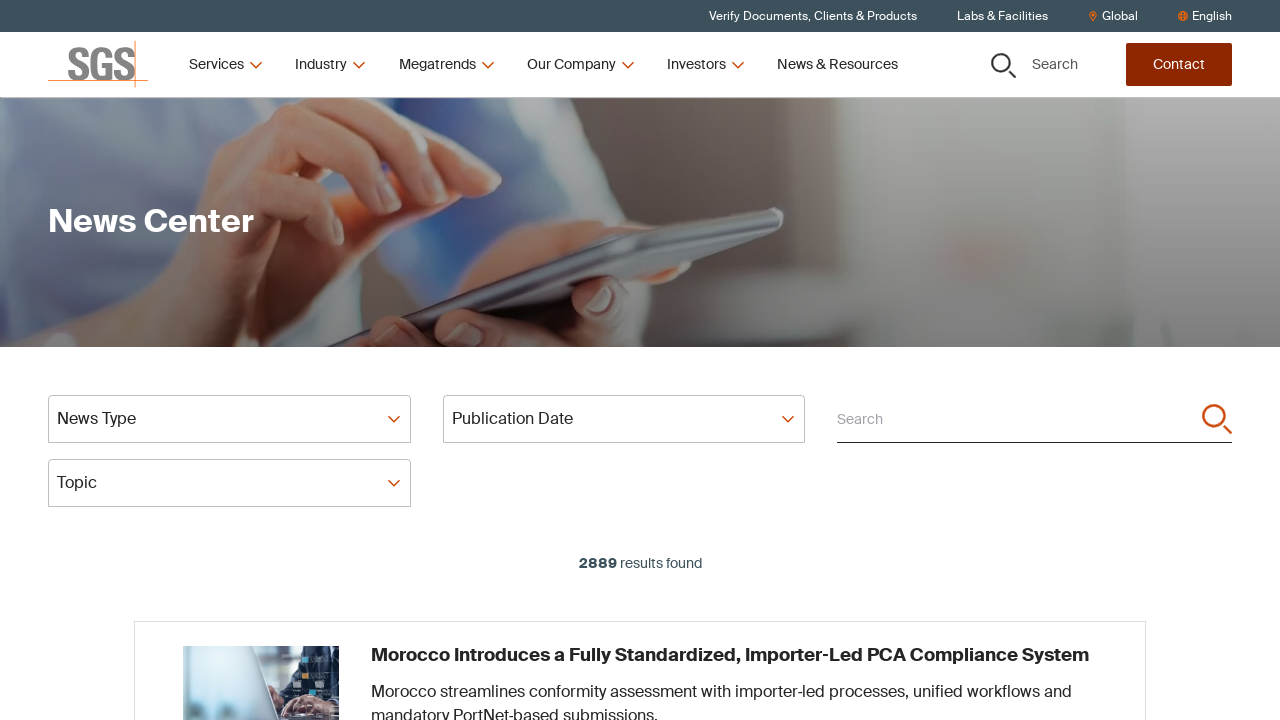

News article links loaded on SGS news page
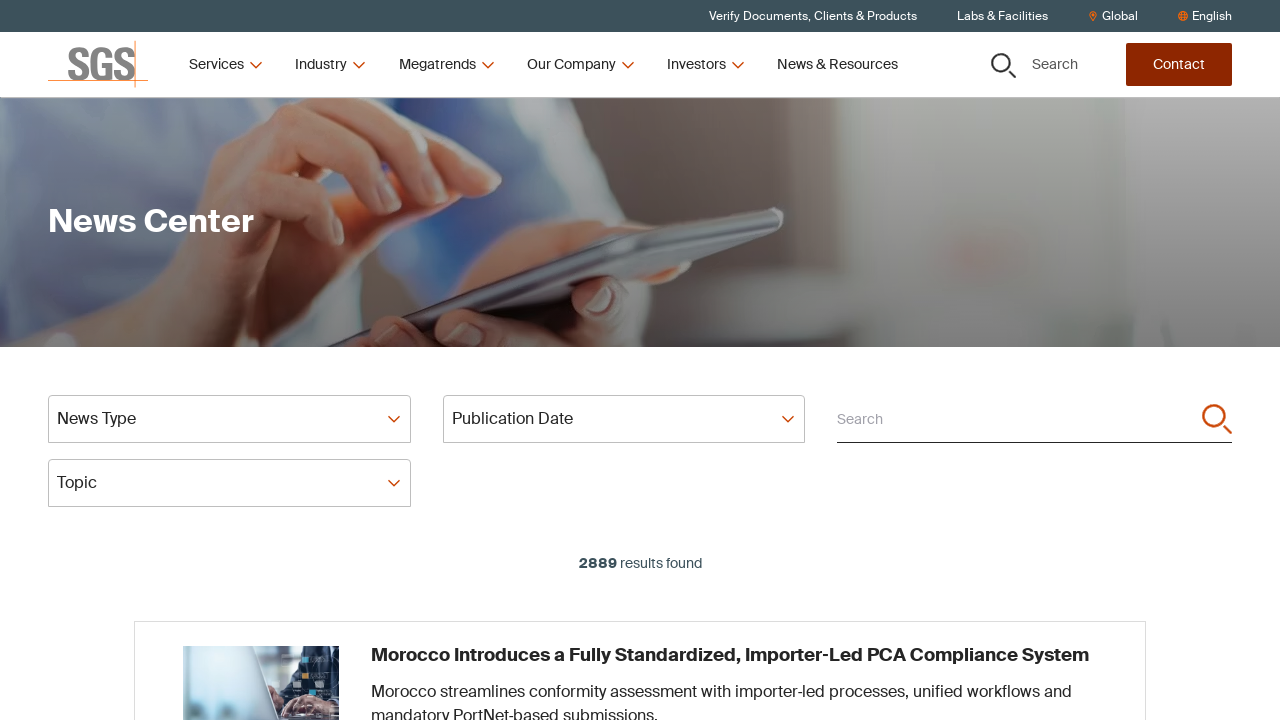

News article headlines verified and loaded correctly
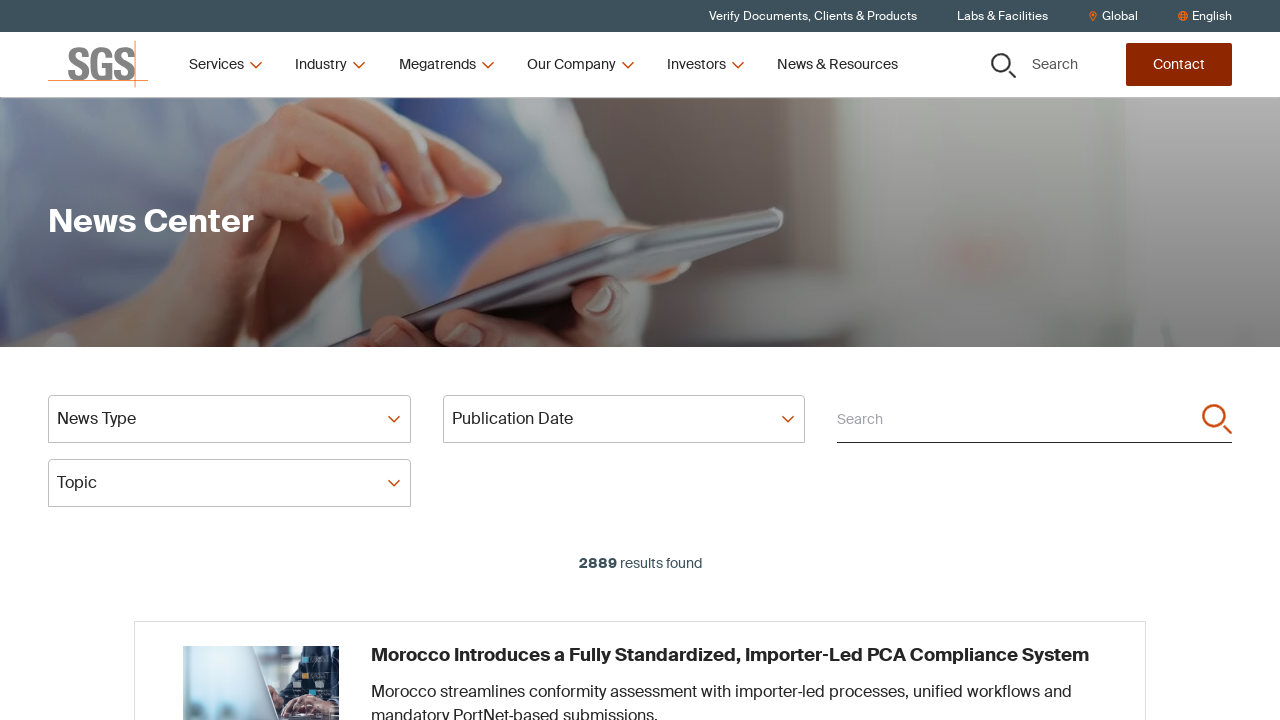

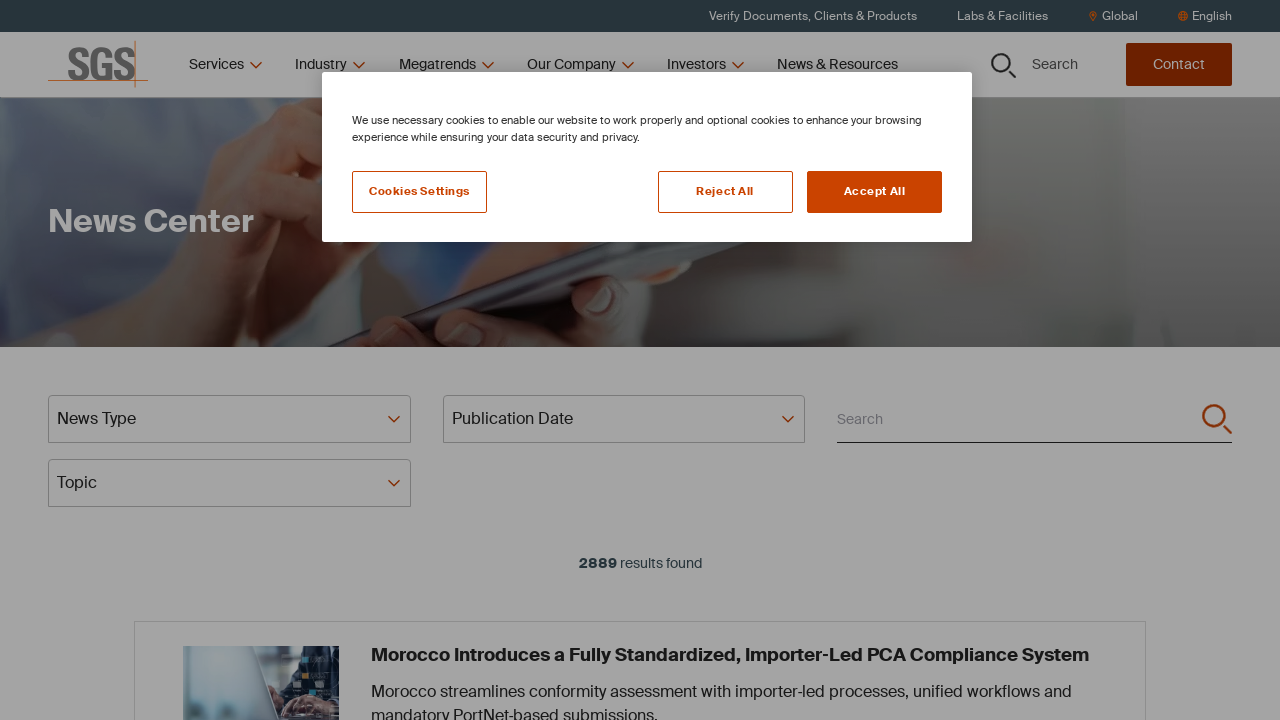